Tests clicking the resend button and using explicit wait for the message element to become visible, then verifies the message text

Starting URL: https://eviltester.github.io/supportclasses/#2000

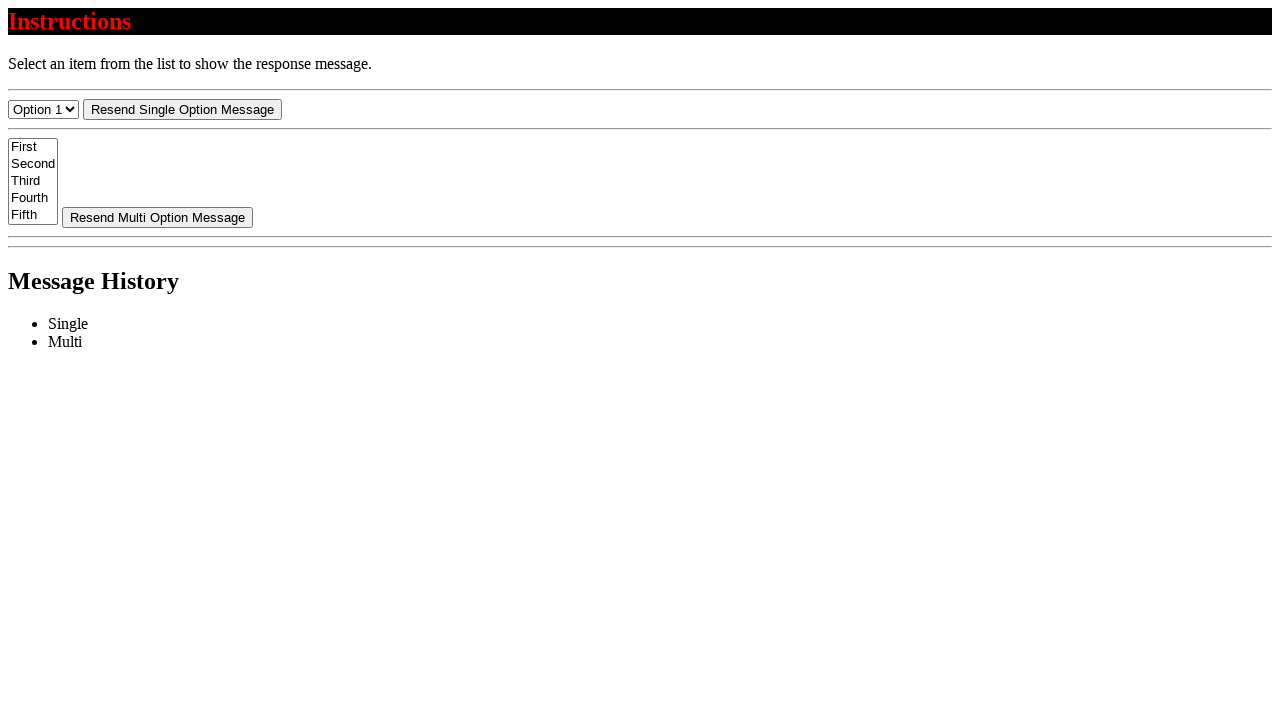

Clicked the resend button at (182, 109) on #resend-select
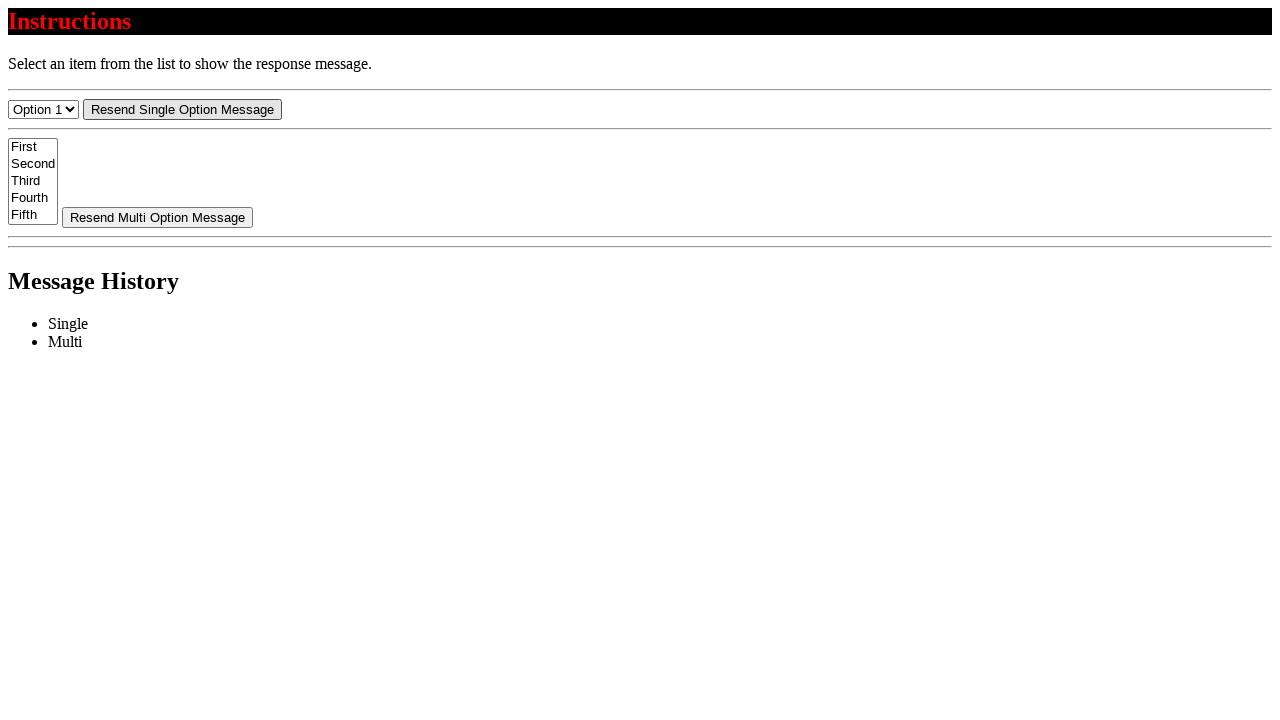

Message element became visible after explicit wait
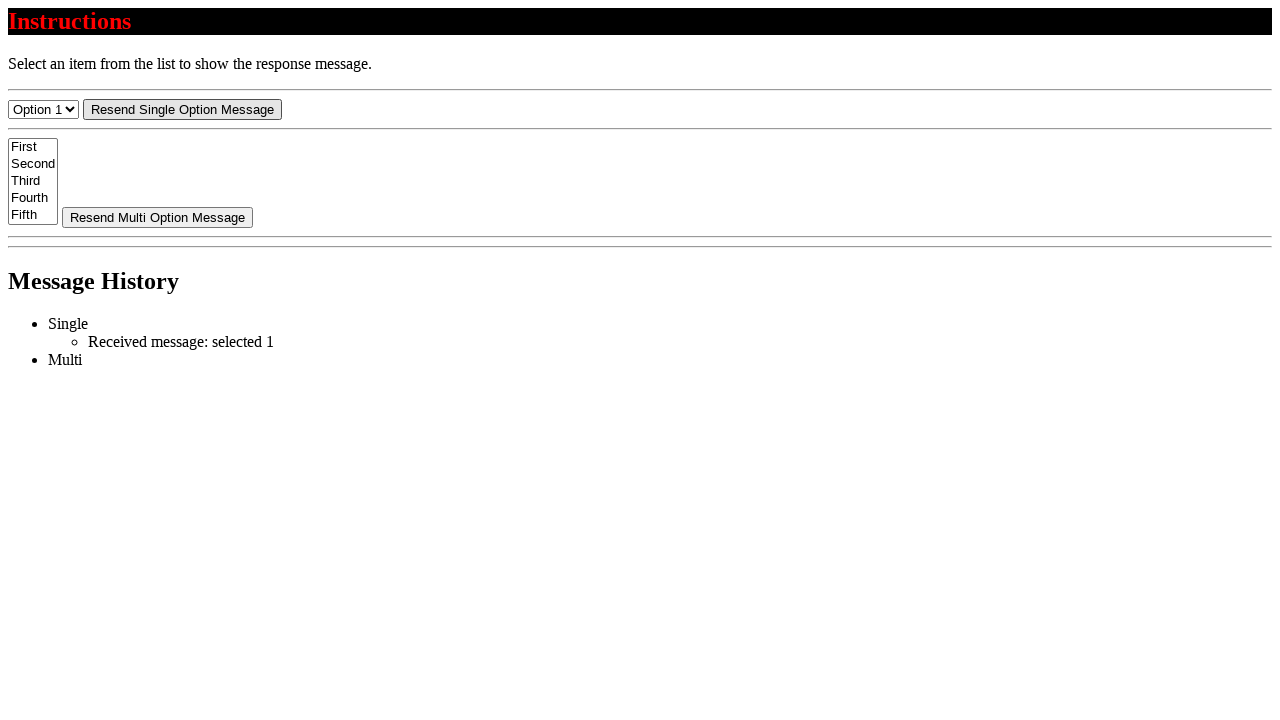

Located the message element
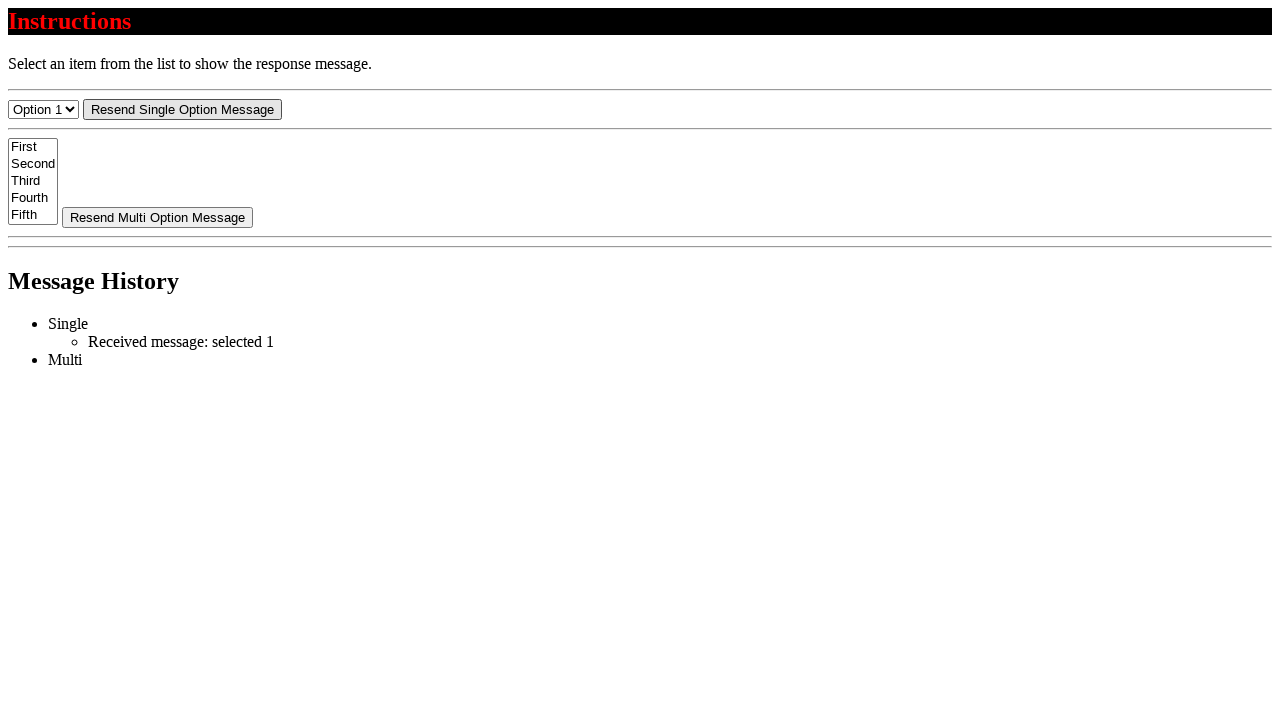

Retrieved message text content
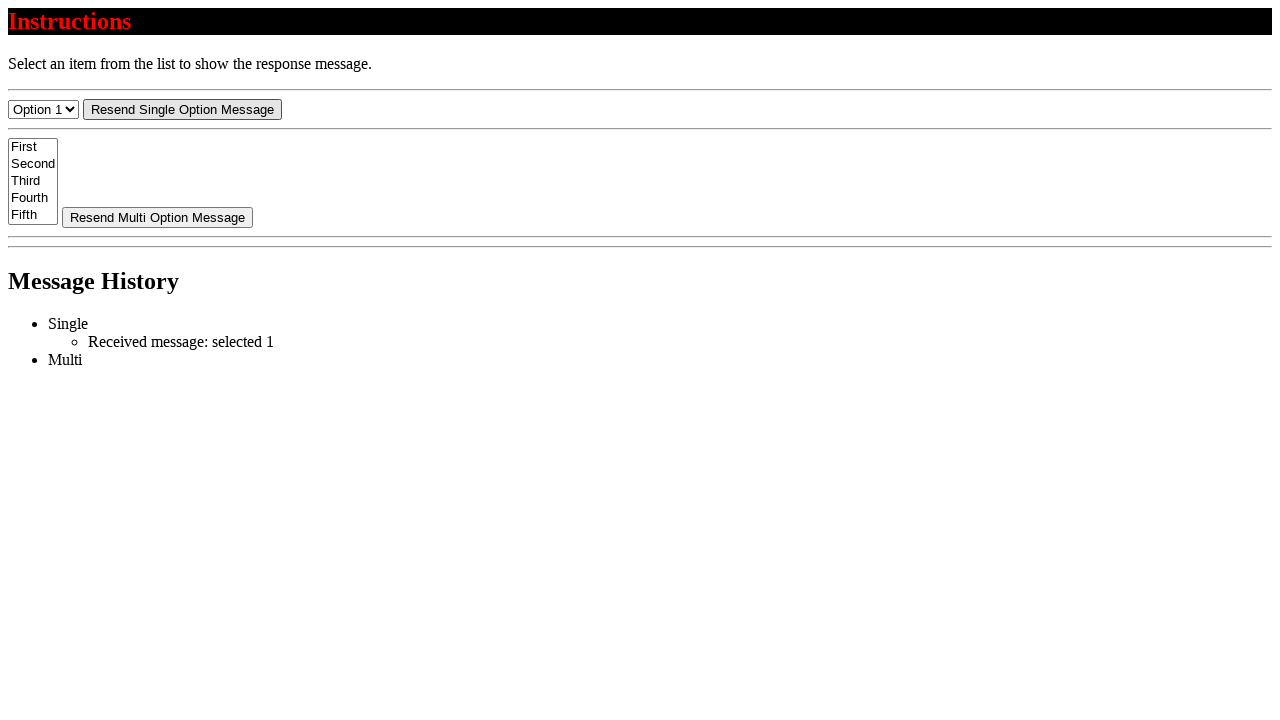

Verified message text starts with 'Received message:'
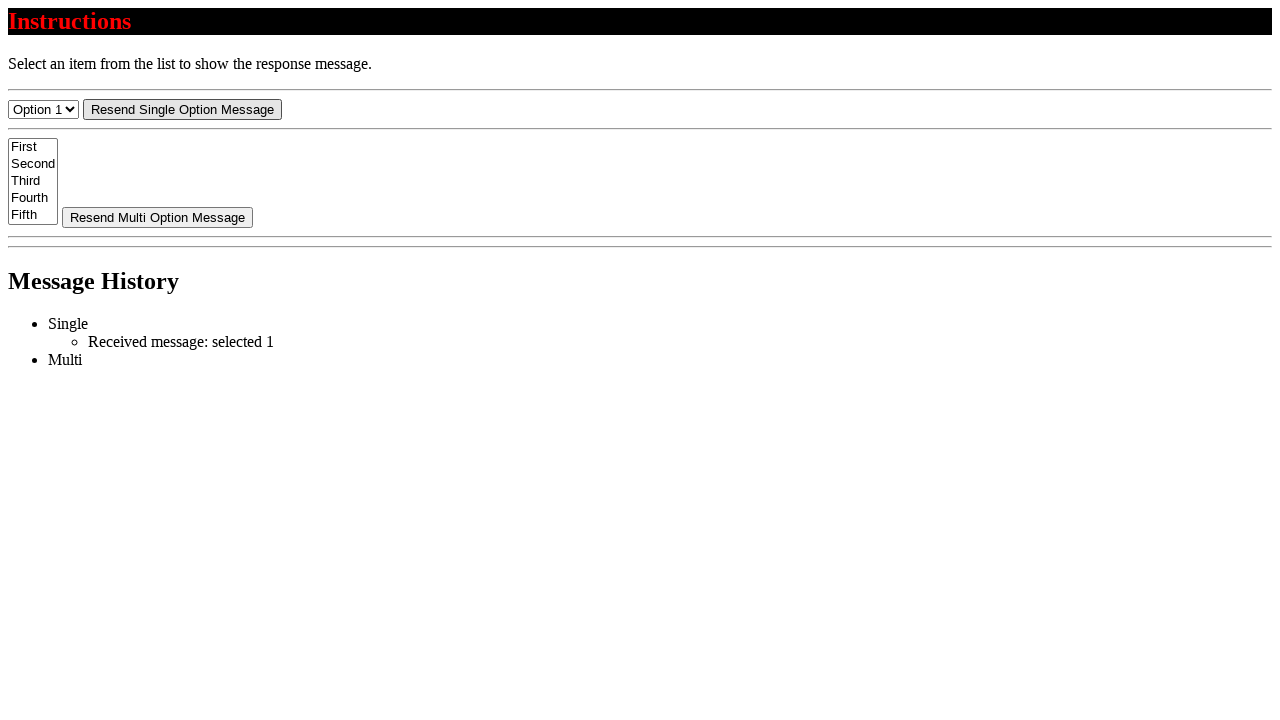

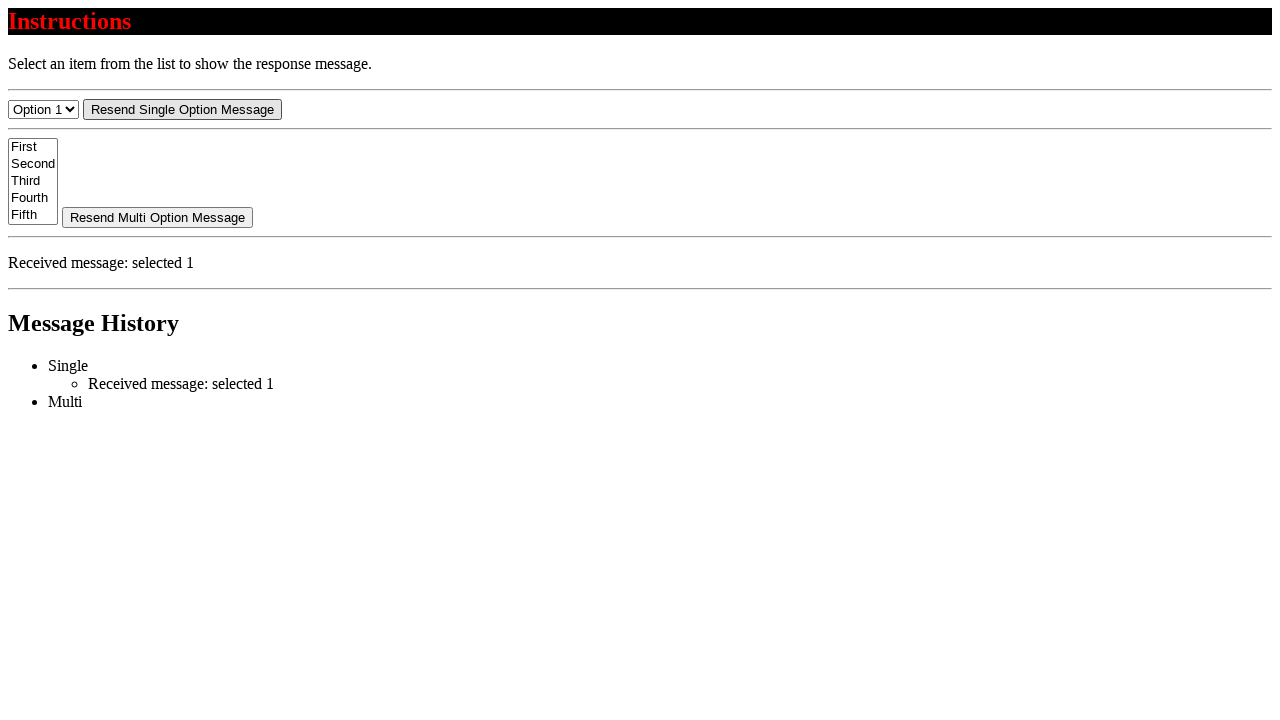